Tests that the form rejects empty email field

Starting URL: https://davi-vert.vercel.app/index.html

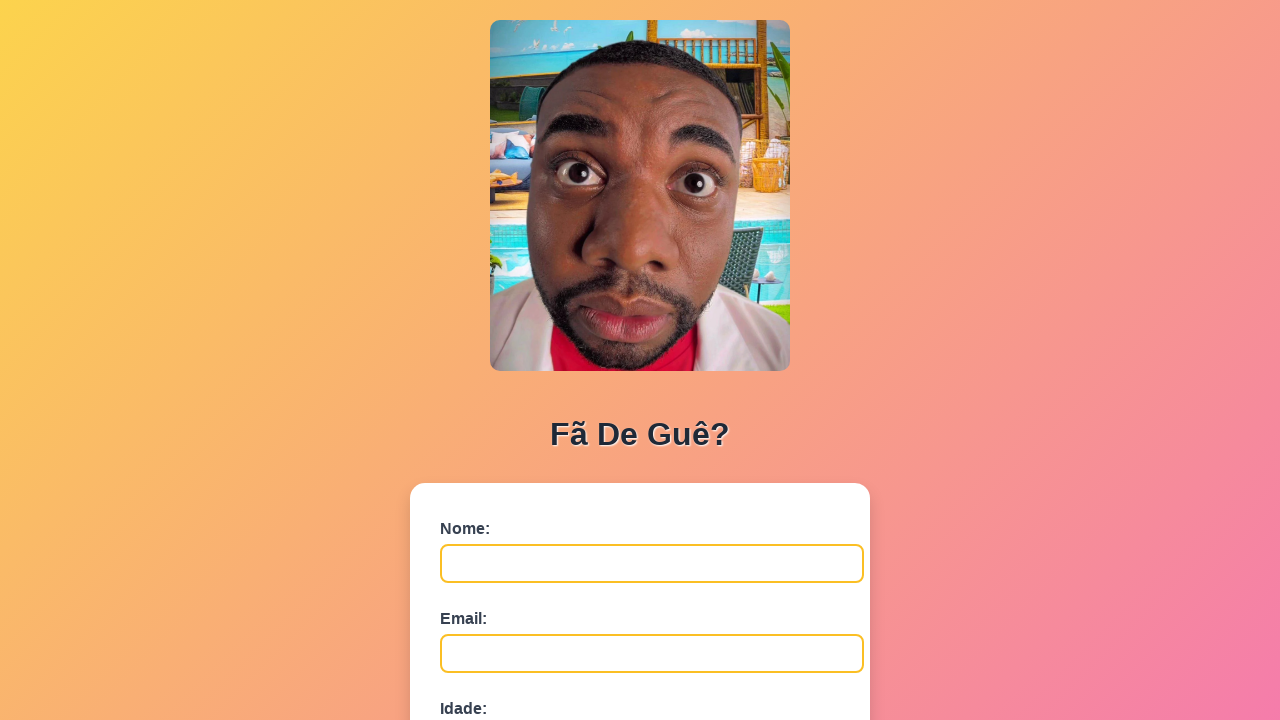

Cleared localStorage
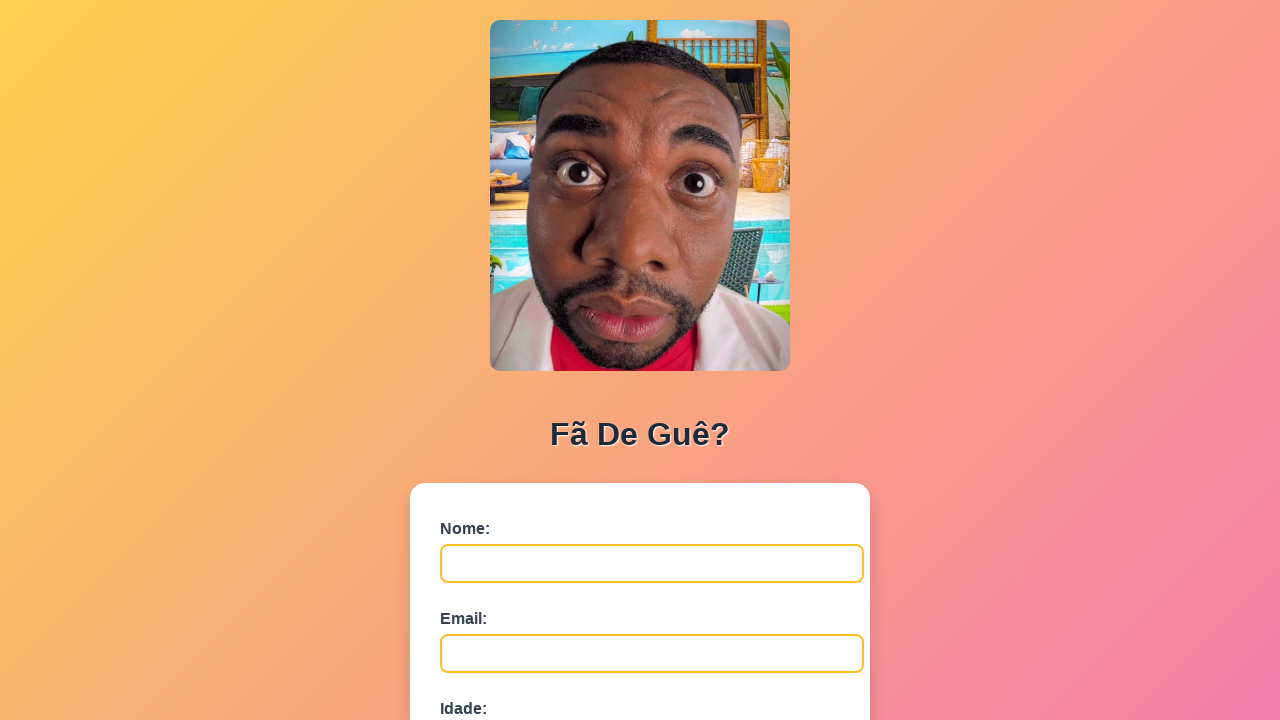

Nome field is visible and ready
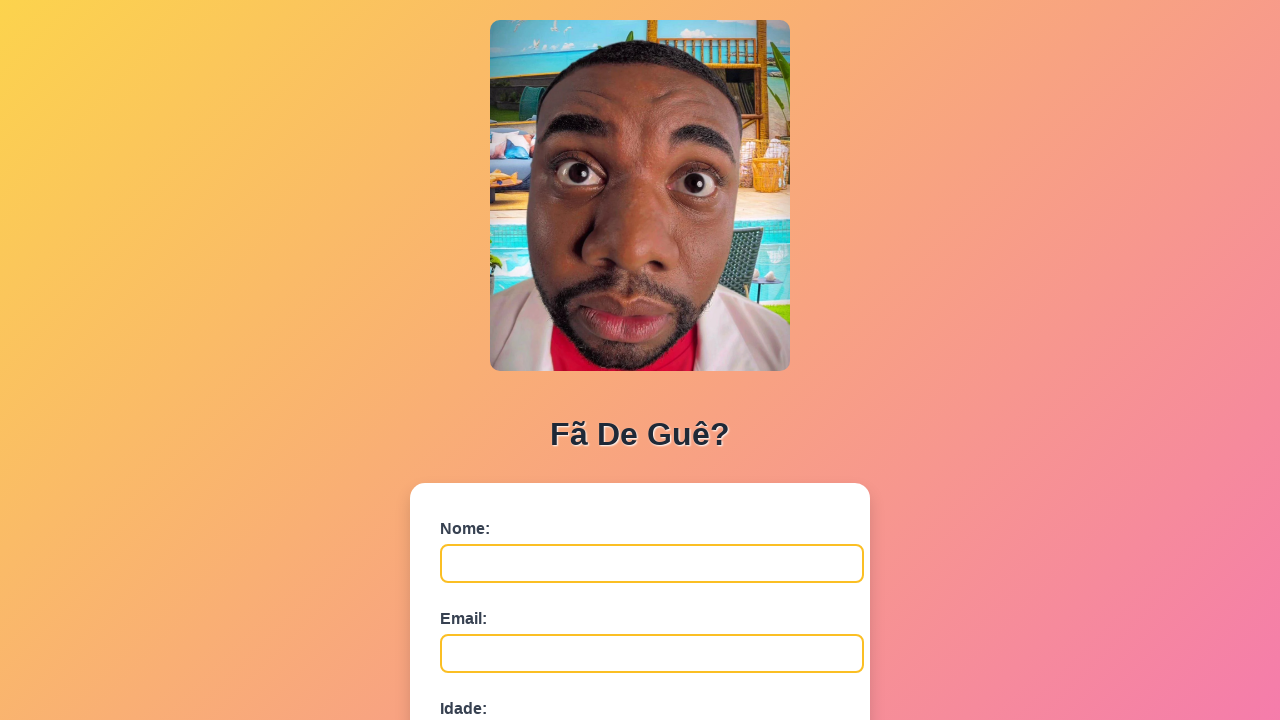

Filled nome field with 'Fernanda Lima' on #nome
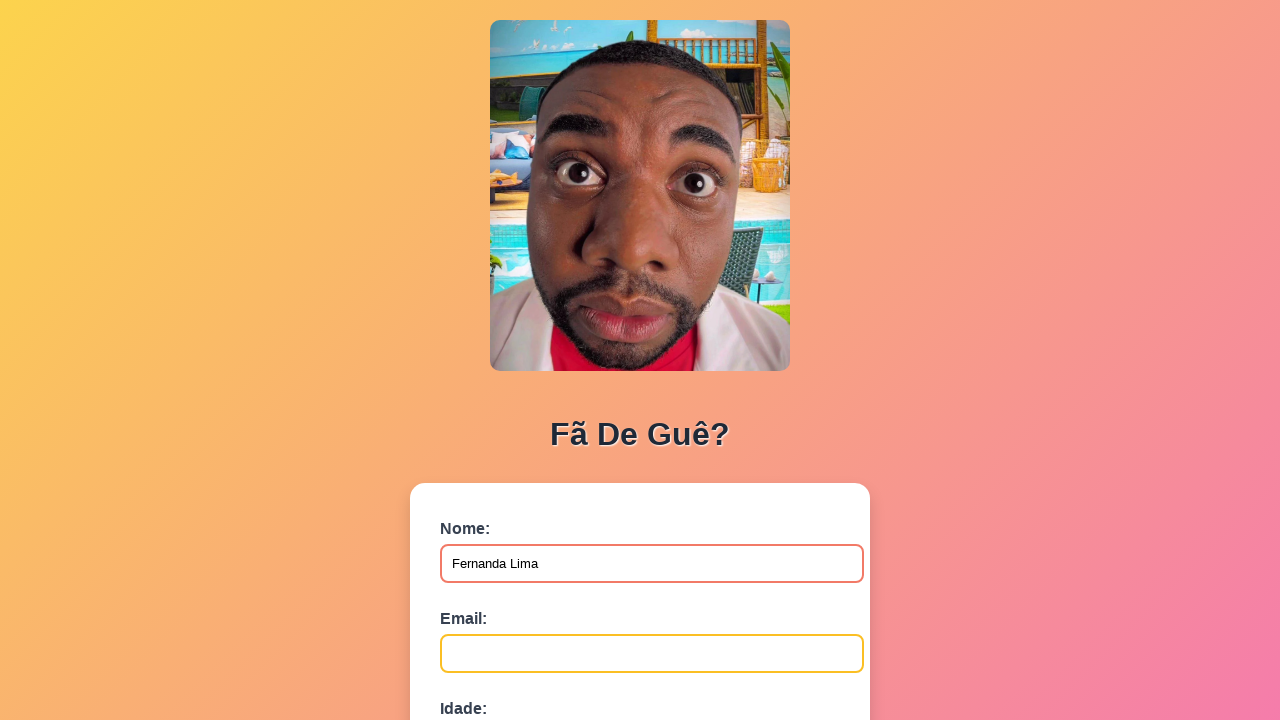

Left email field empty to test validation on #email
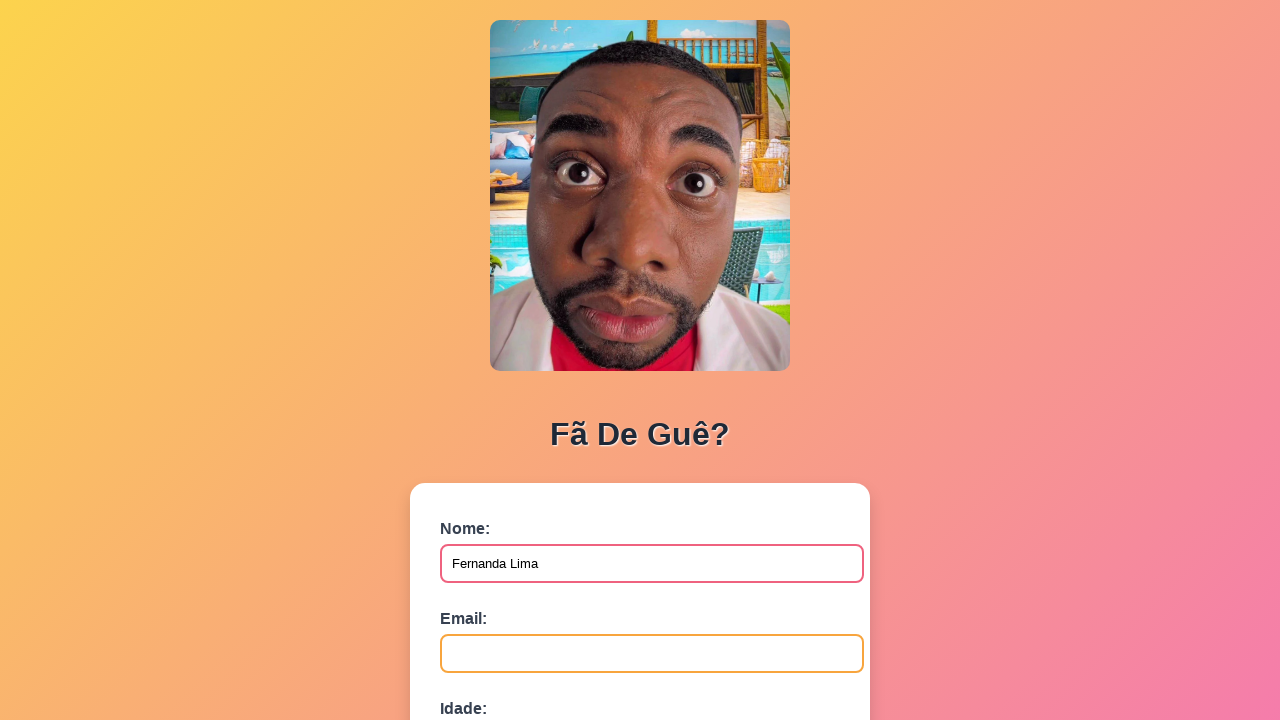

Filled idade field with '42' on #idade
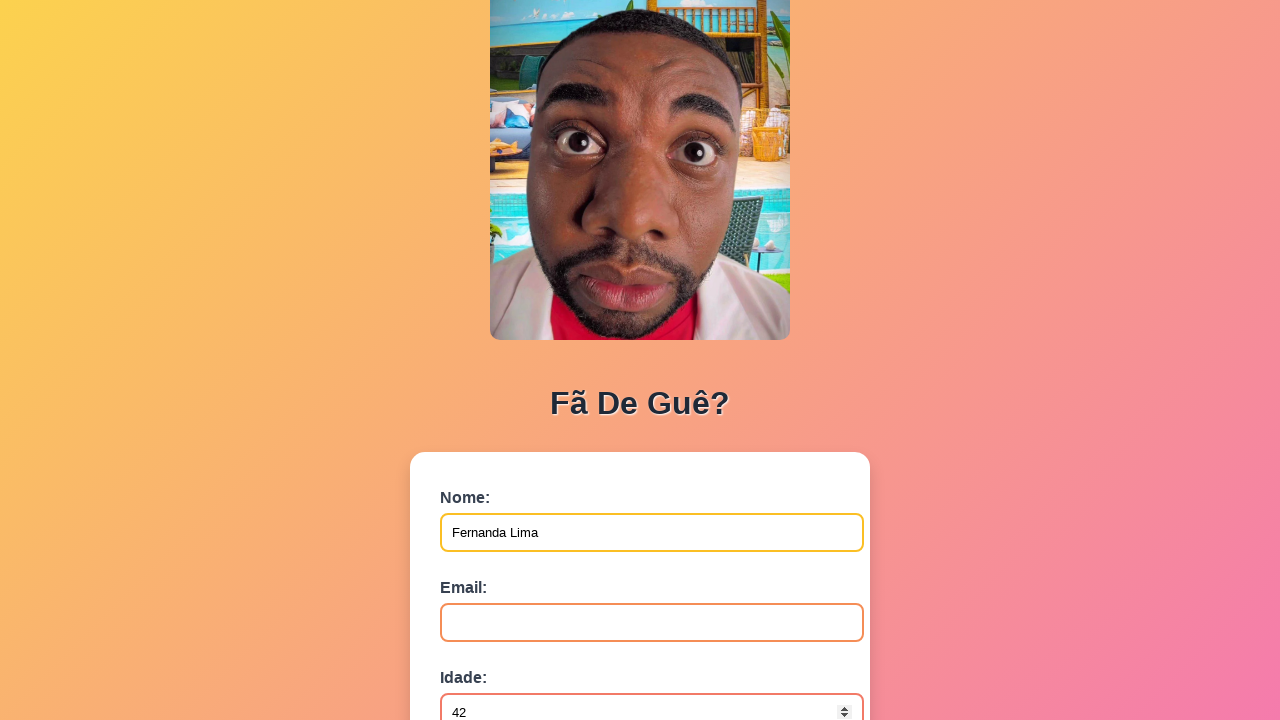

Clicked submit button to submit form with empty email at (490, 569) on button[type='submit']
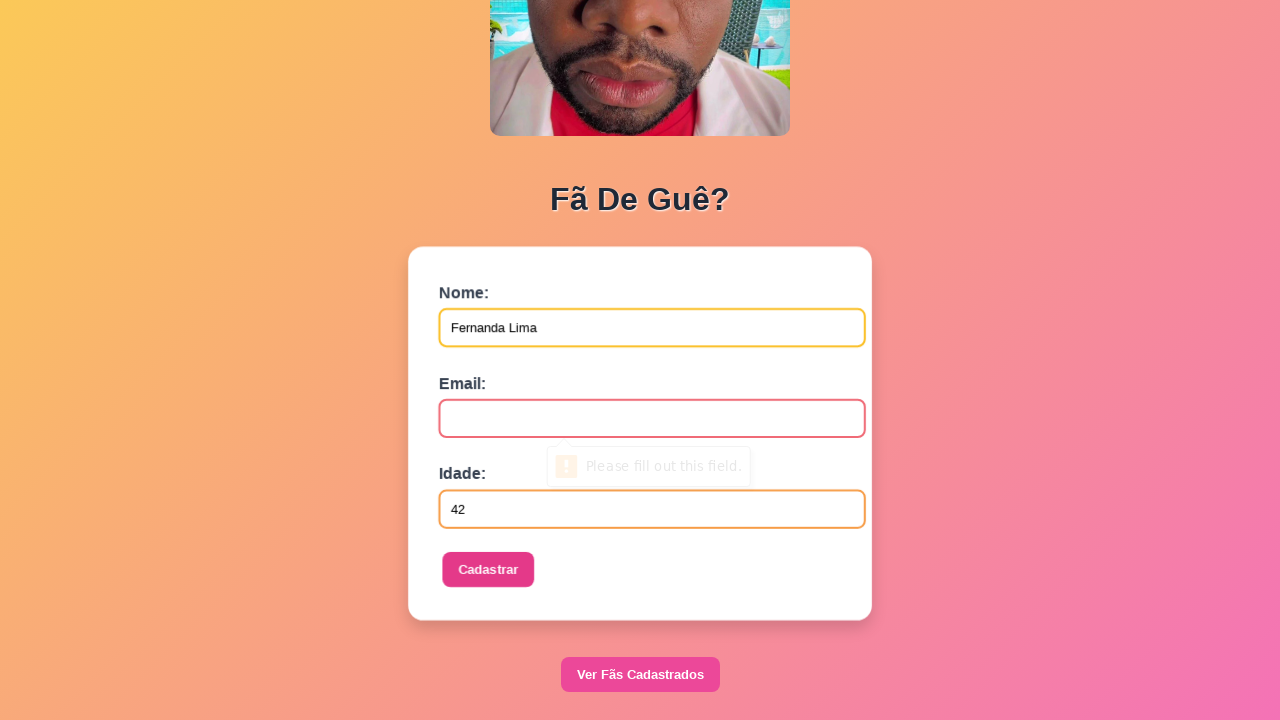

Set up dialog handler to accept any alerts
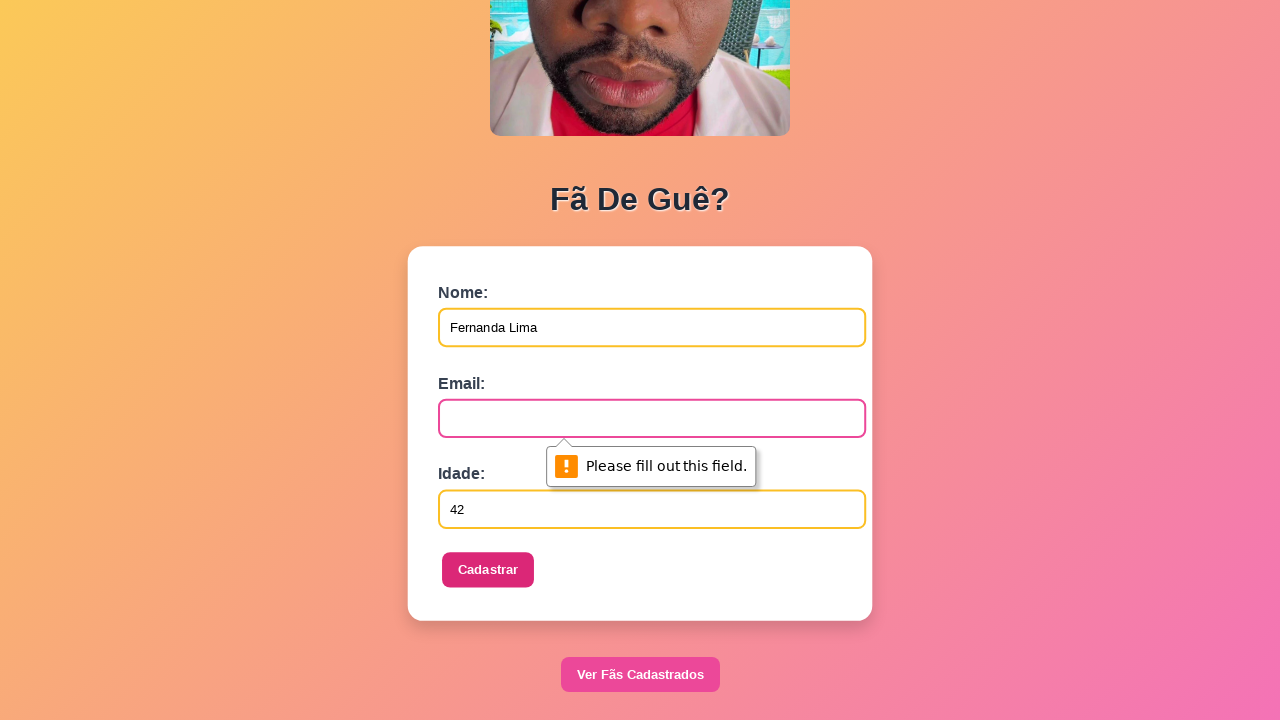

Waited 500ms for form validation response
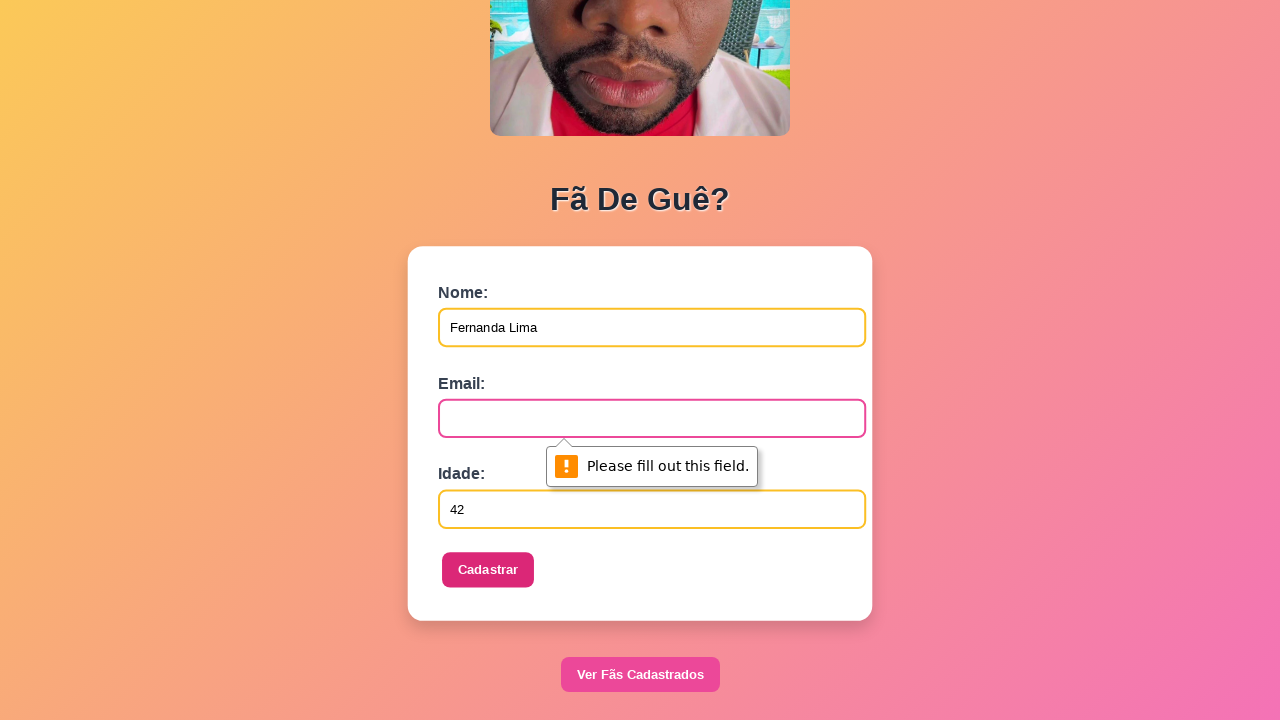

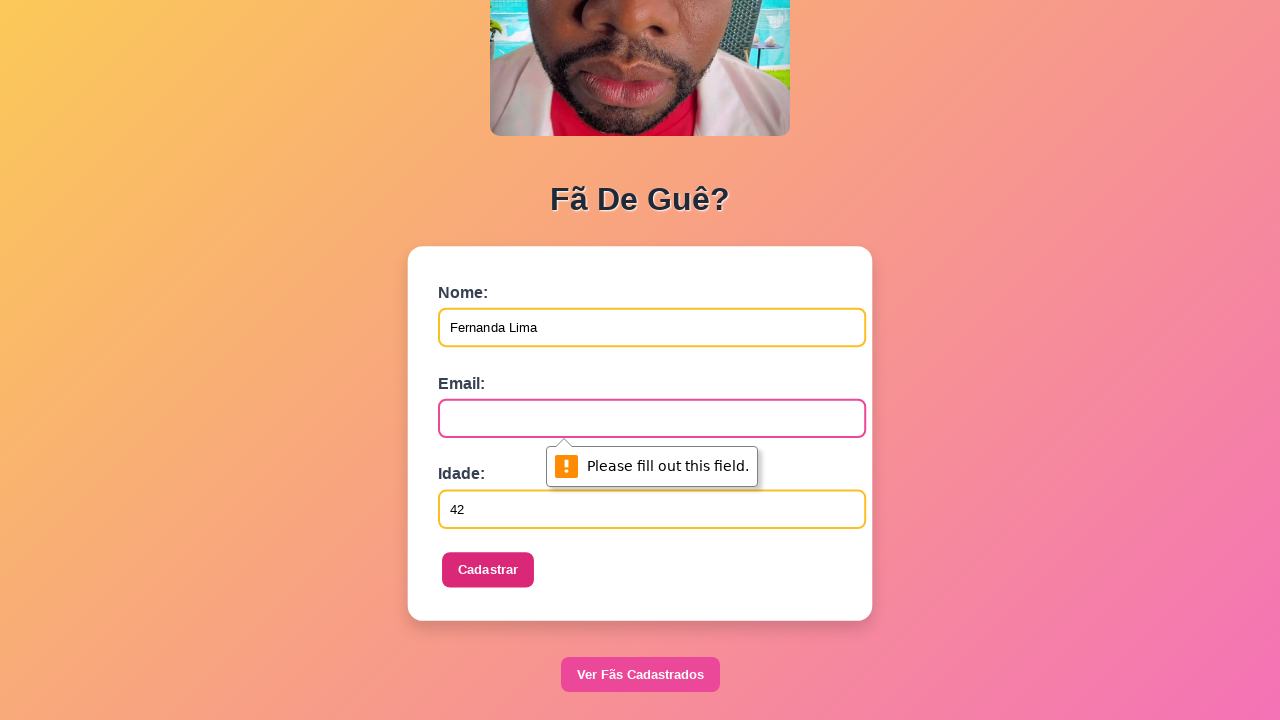